Tests a math challenge form by reading an input value from the page, calculating a mathematical formula (log of absolute value of 12*sin(x)), filling in the answer, checking a robot checkbox, selecting a radio button, and submitting the form.

Starting URL: https://suninjuly.github.io/math.html

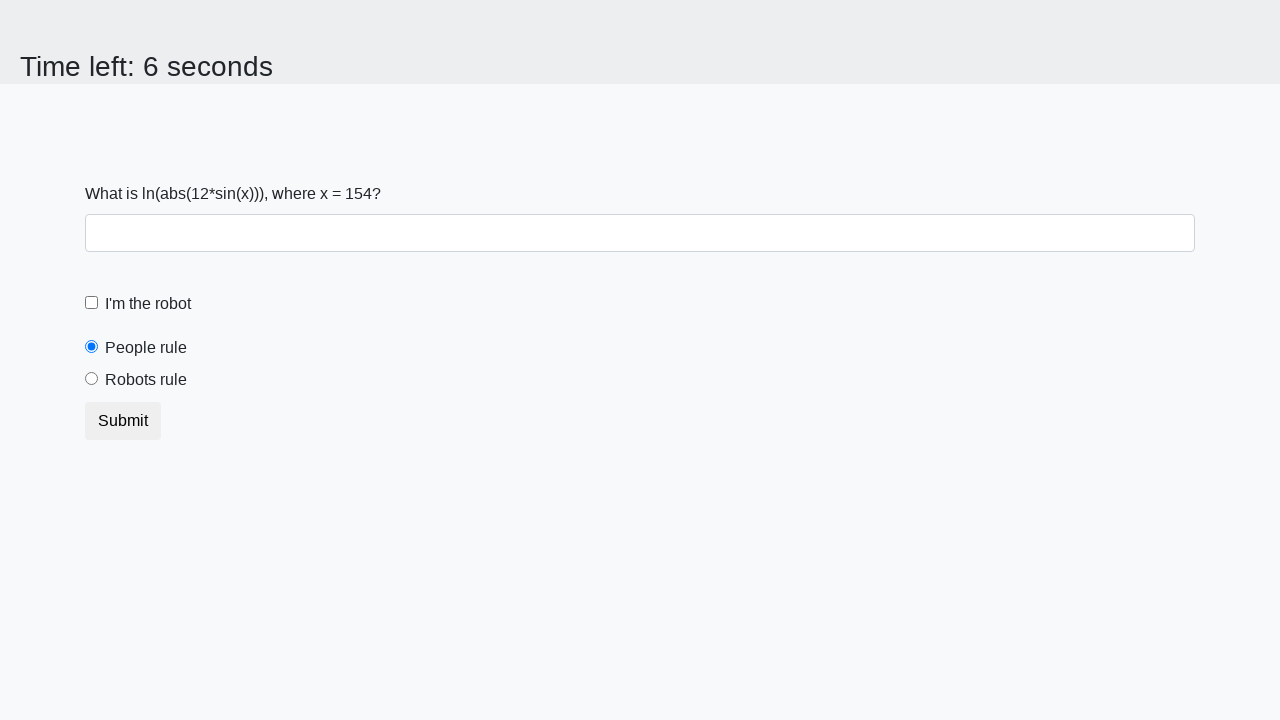

Read x value from input_value element
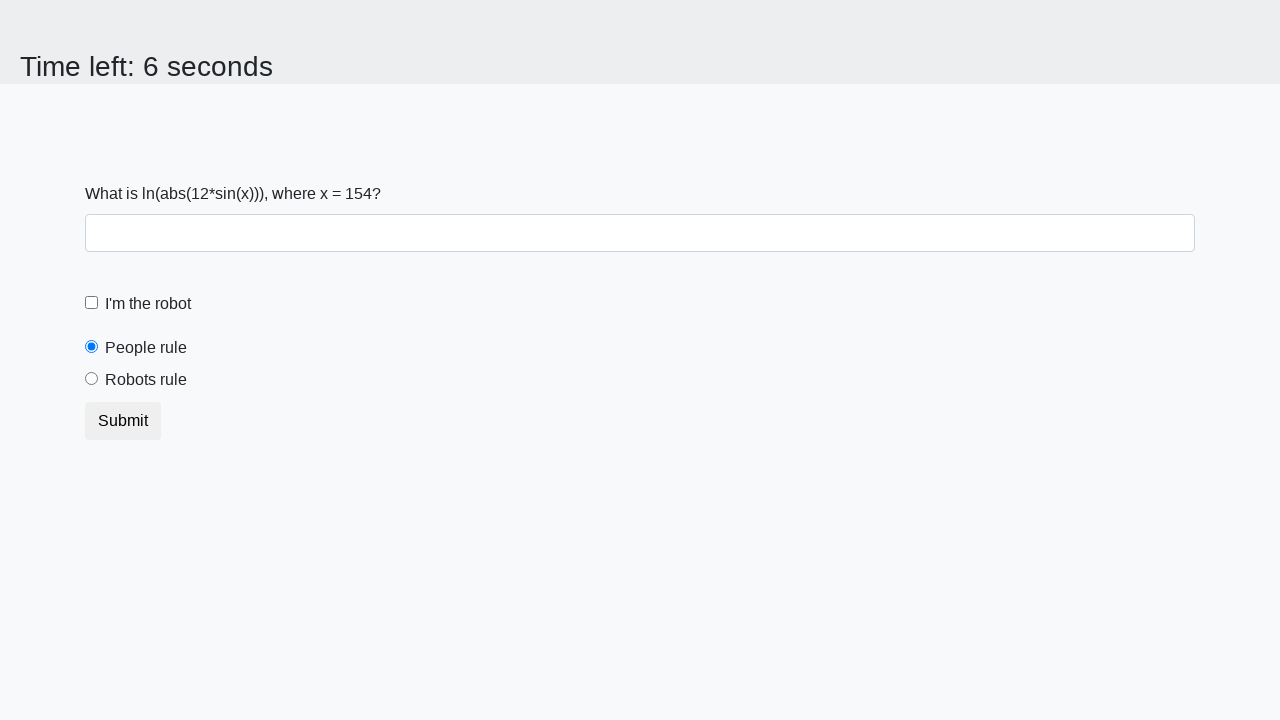

Calculated answer using formula: log(abs(12*sin(154))) = -0.29699995328574547
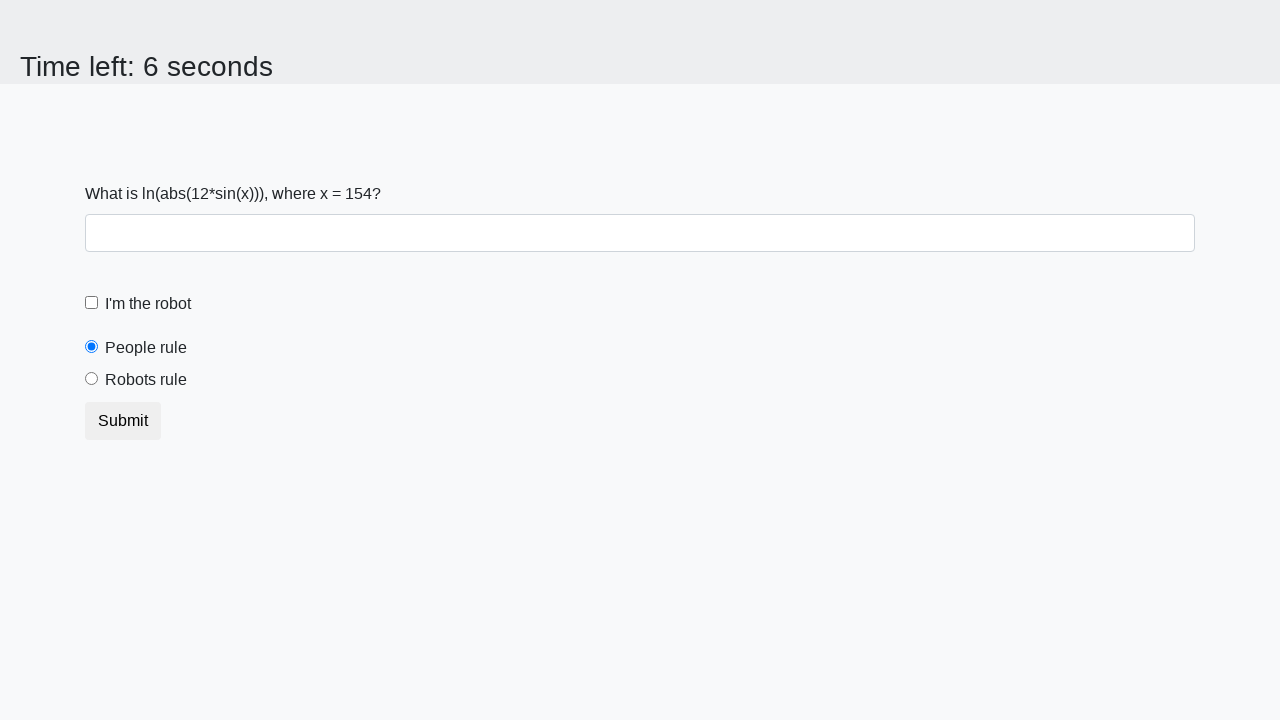

Filled answer field with calculated value: -0.29699995328574547 on #answer
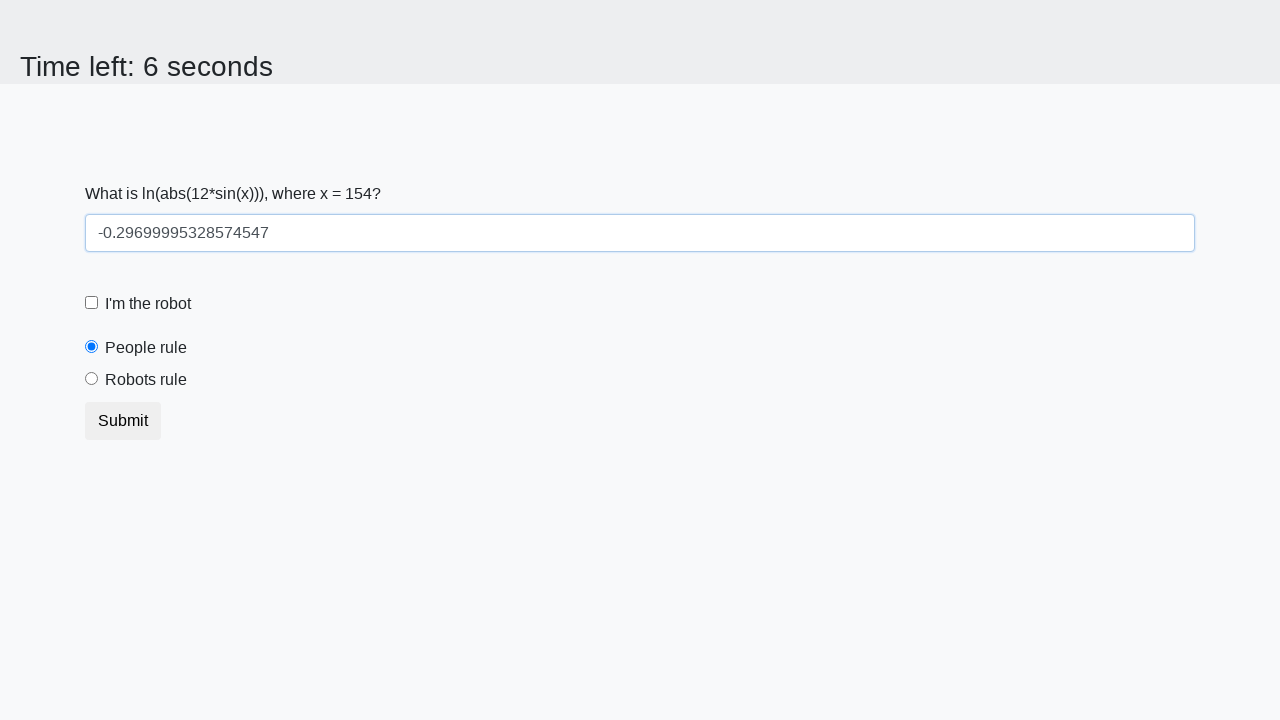

Checked the robot checkbox at (92, 303) on #robotCheckbox
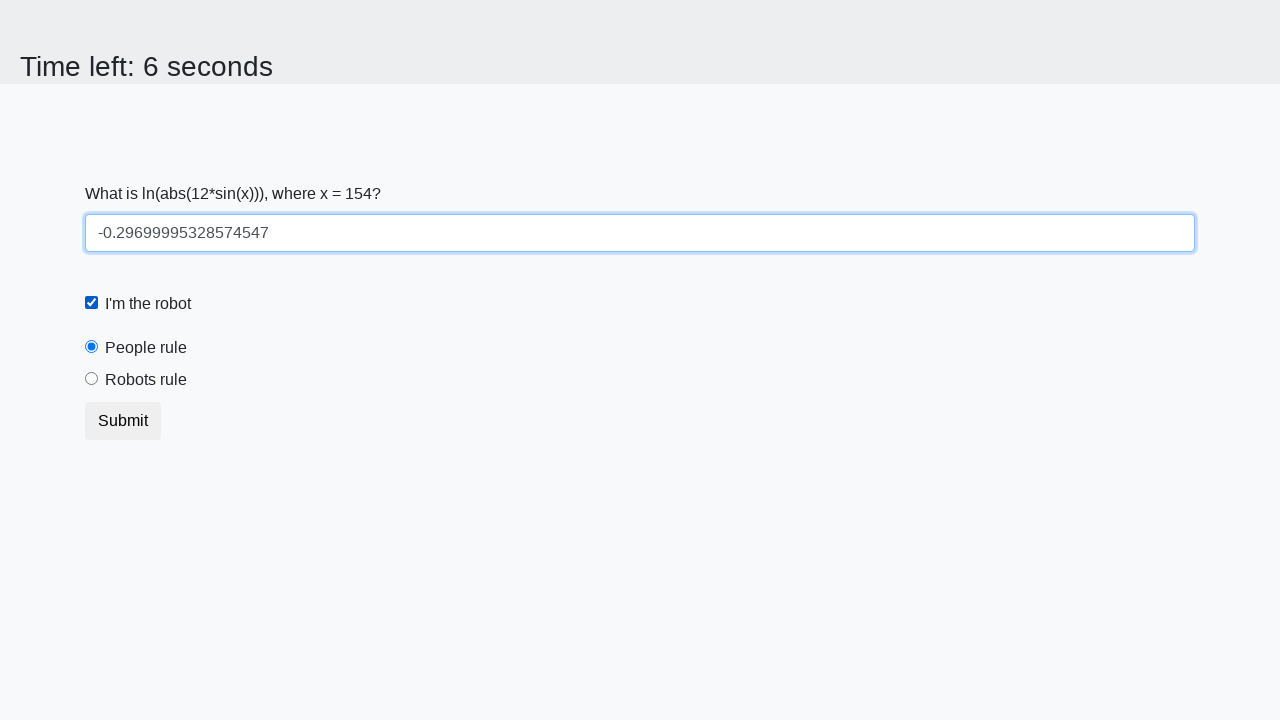

Selected the robots rule radio button at (92, 379) on #robotsRule
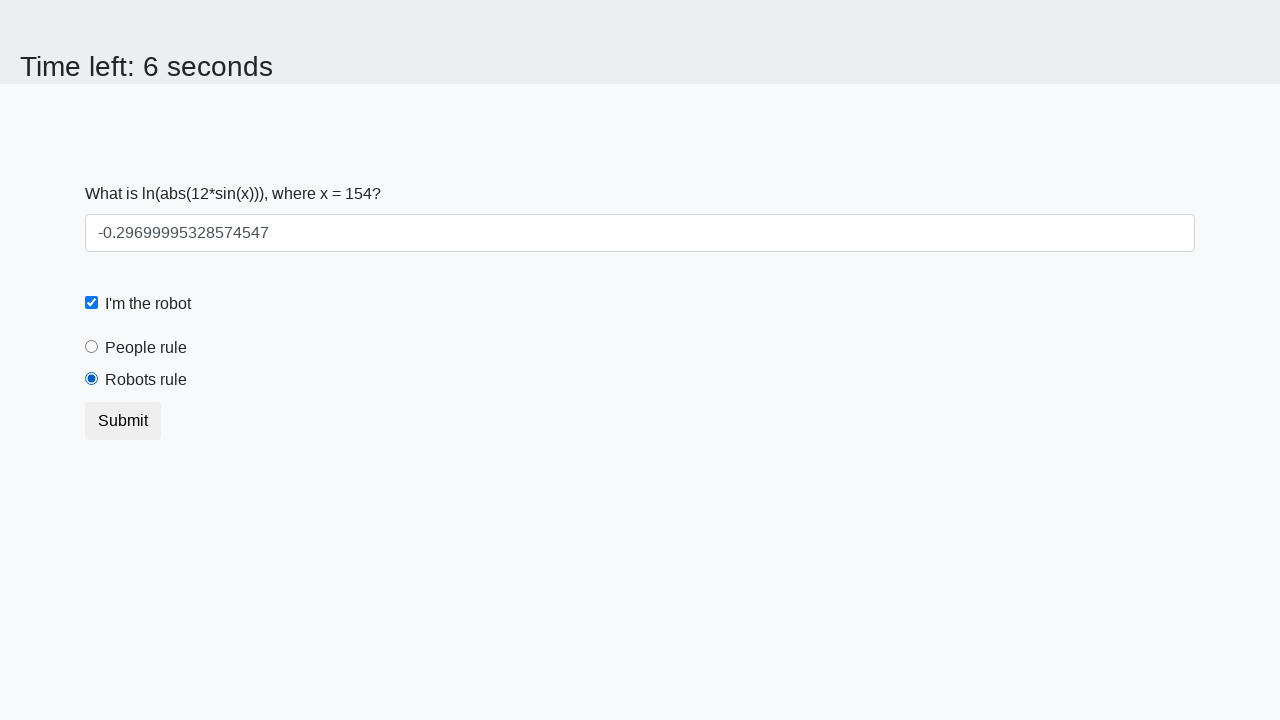

Clicked submit button to submit the form at (123, 421) on button[type='submit']
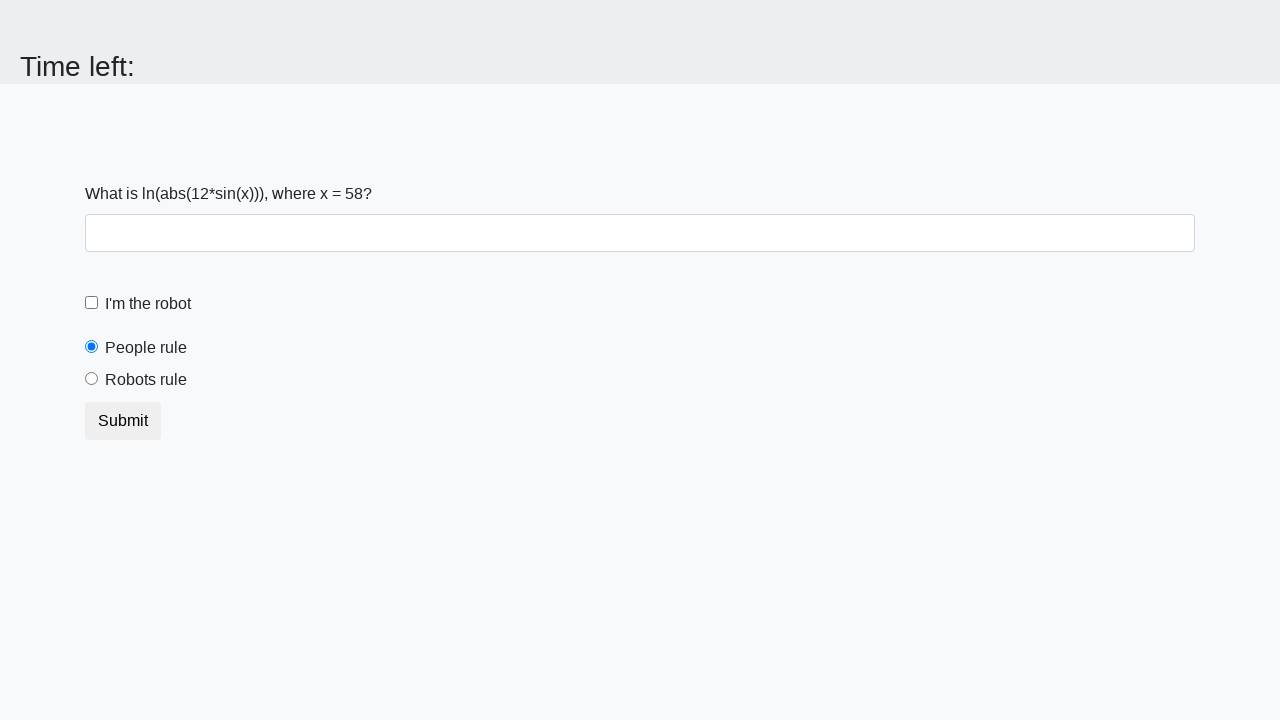

Waited 2 seconds for form submission response
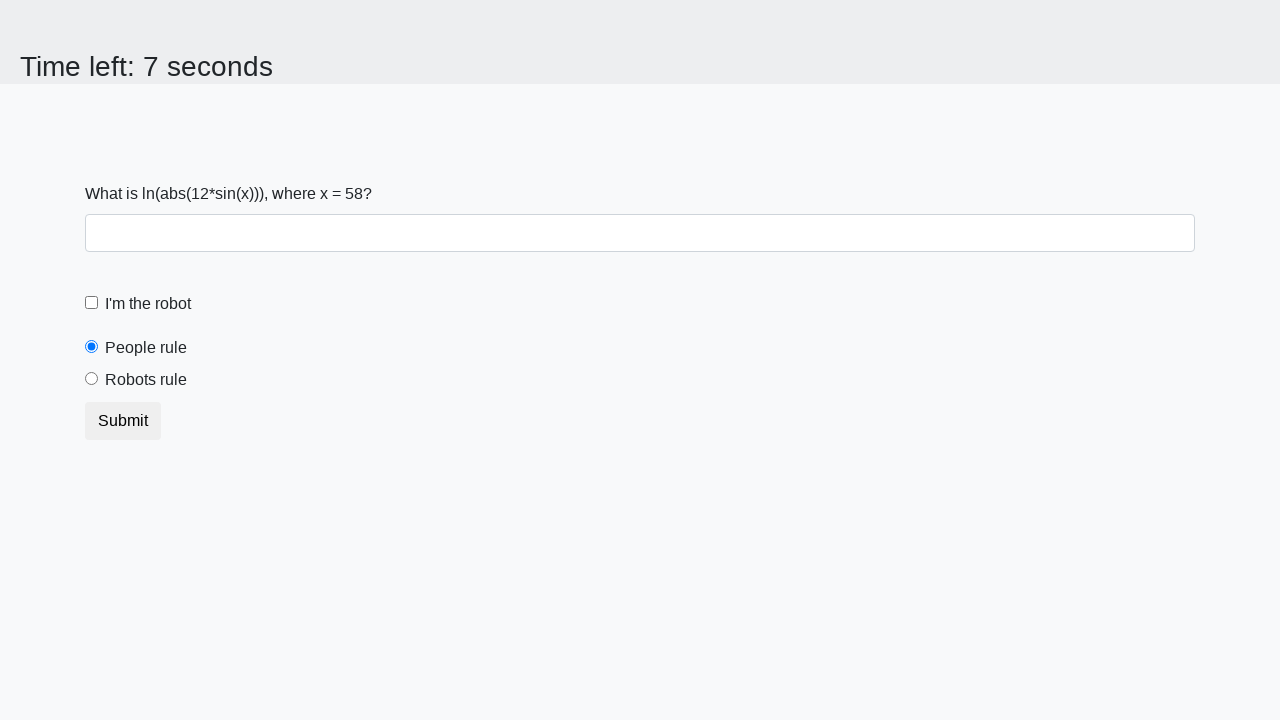

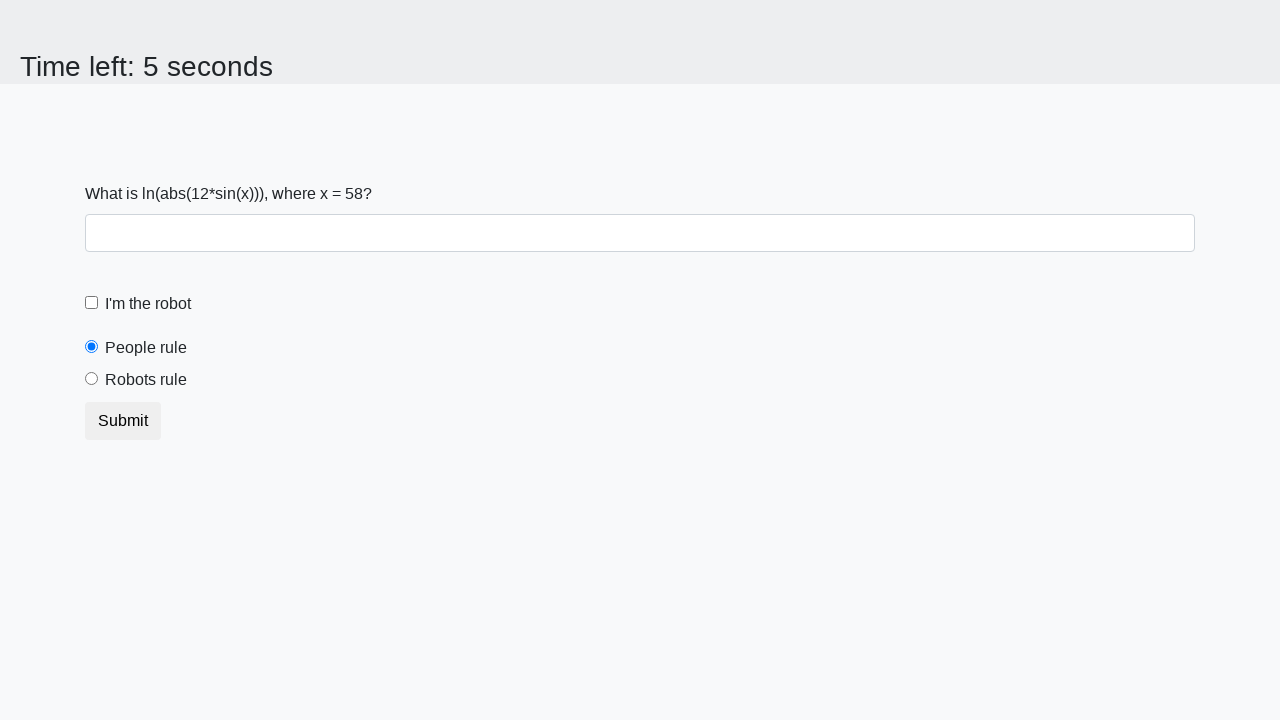